Tests a practice form by filling out all fields including name, email, gender, phone number, subjects, hobbies, address, and location dropdowns, then submits the form and verifies the confirmation table appears.

Starting URL: https://demoqa.com/automation-practice-form

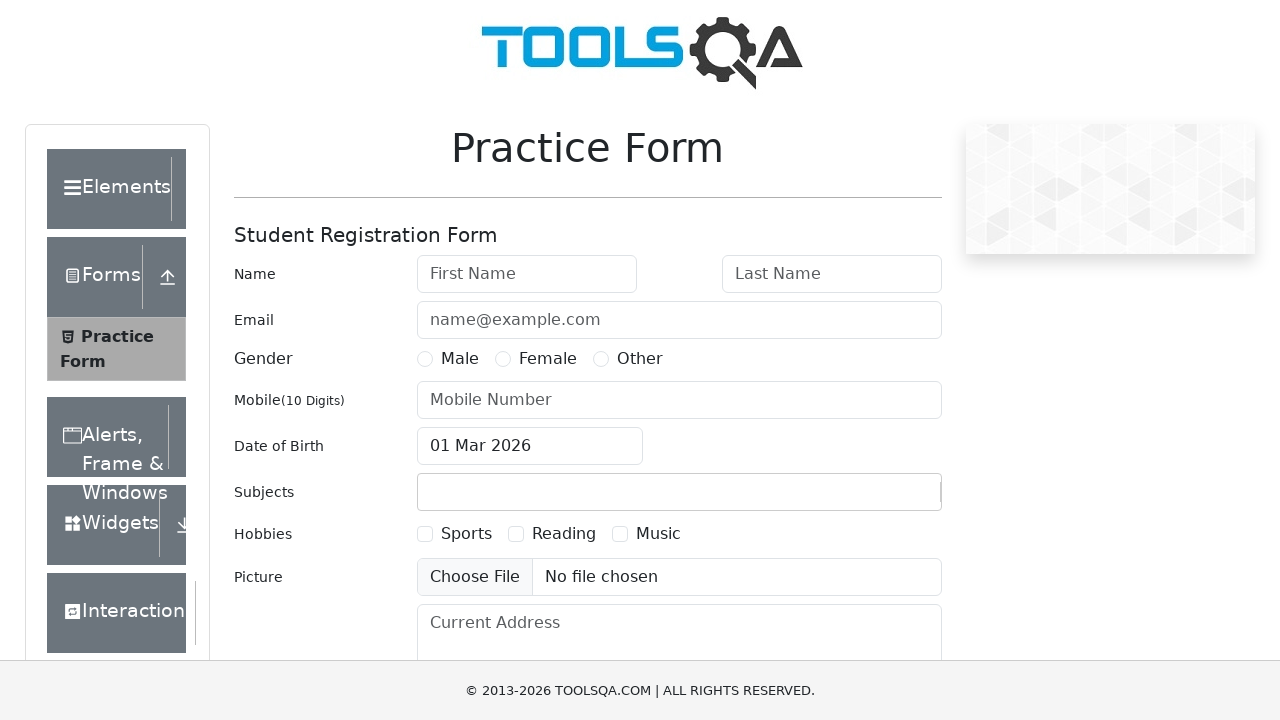

Filled first name field with 'Test' on #firstName
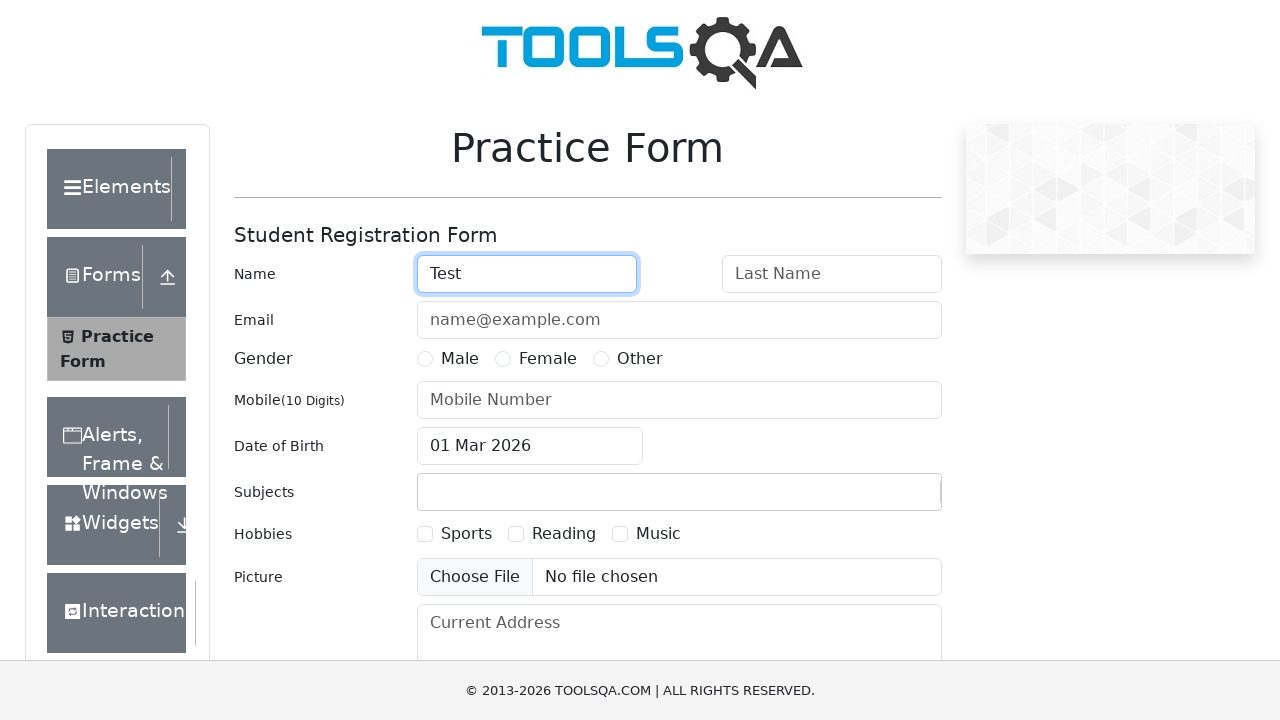

Filled last name field with 'Test' on #lastName
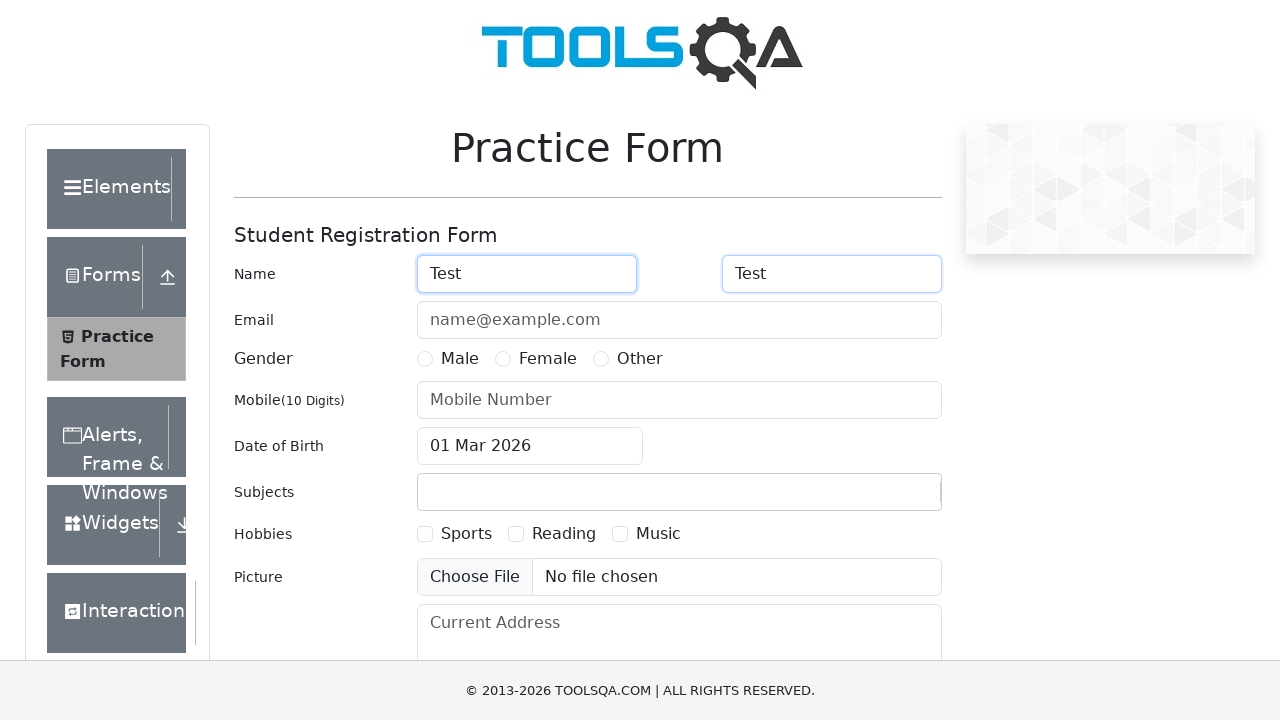

Filled email field with 'test@gmail.com' on #userEmail
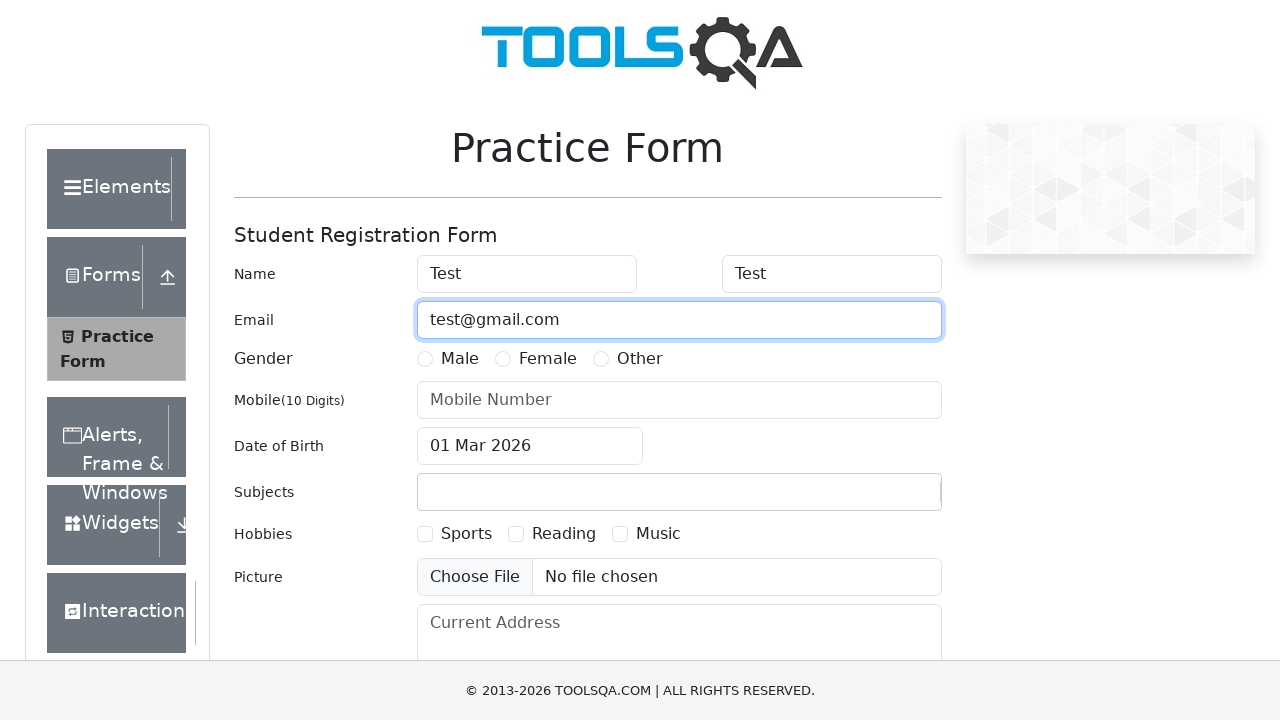

Selected Male gender option at (548, 359) on label[for='gender-radio-2']
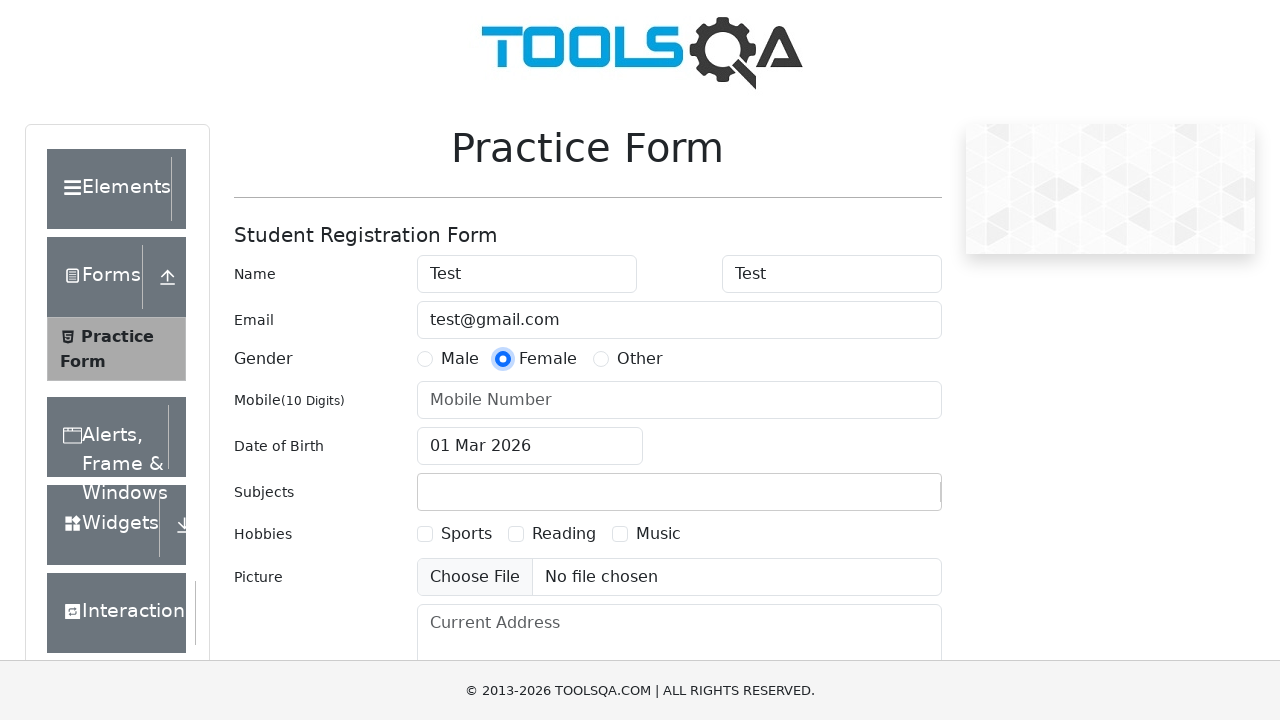

Filled phone number field with '1234567890' on #userNumber
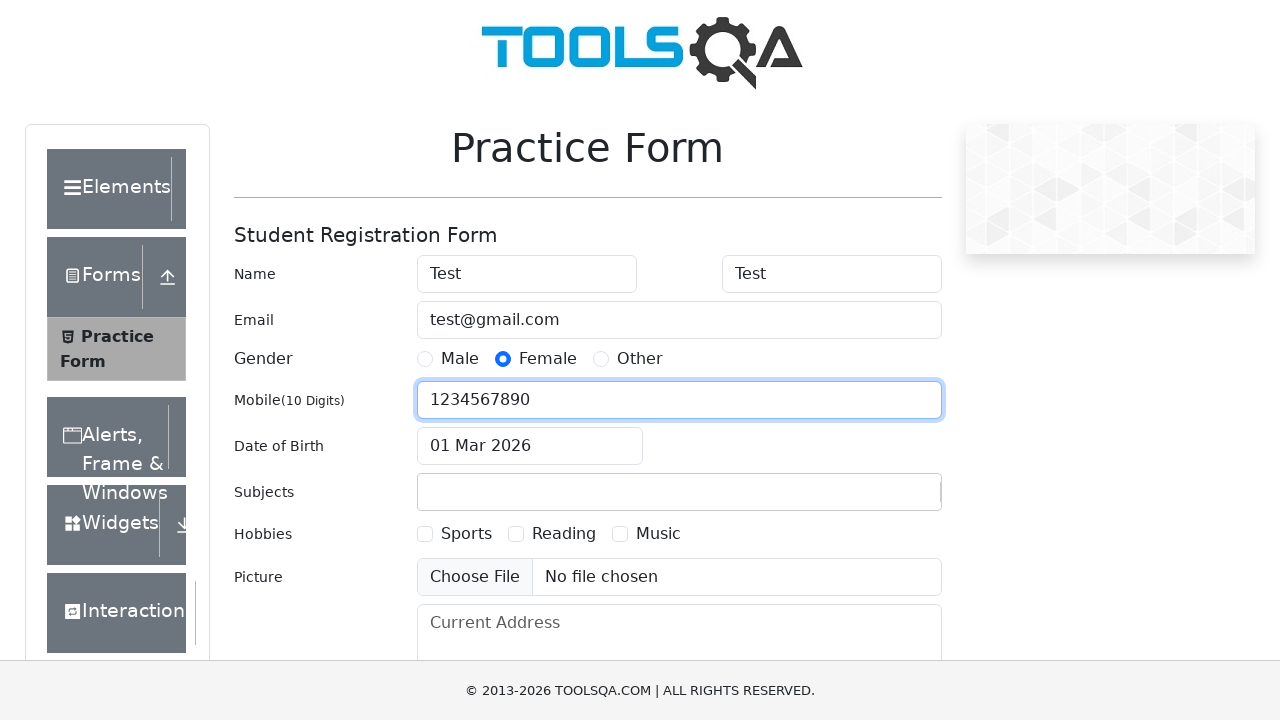

Filled subjects field with 'English' on #subjectsInput
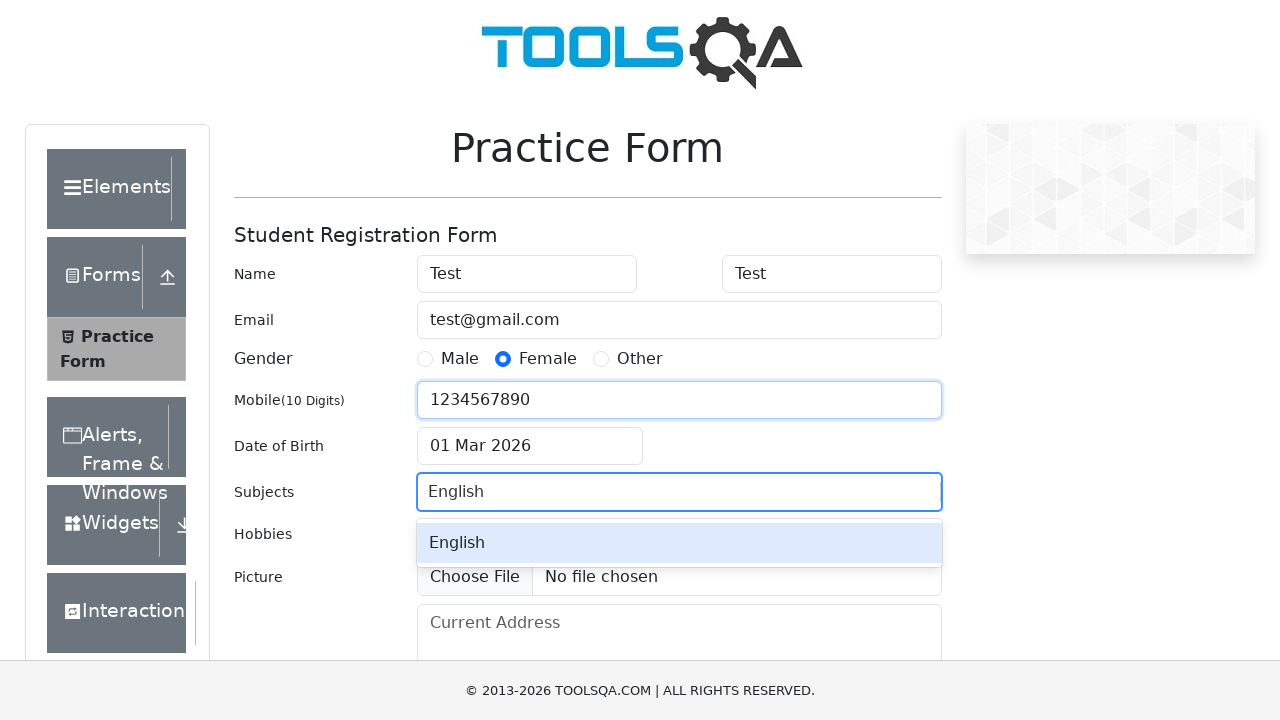

Pressed Enter to confirm subject 'English' on #subjectsInput
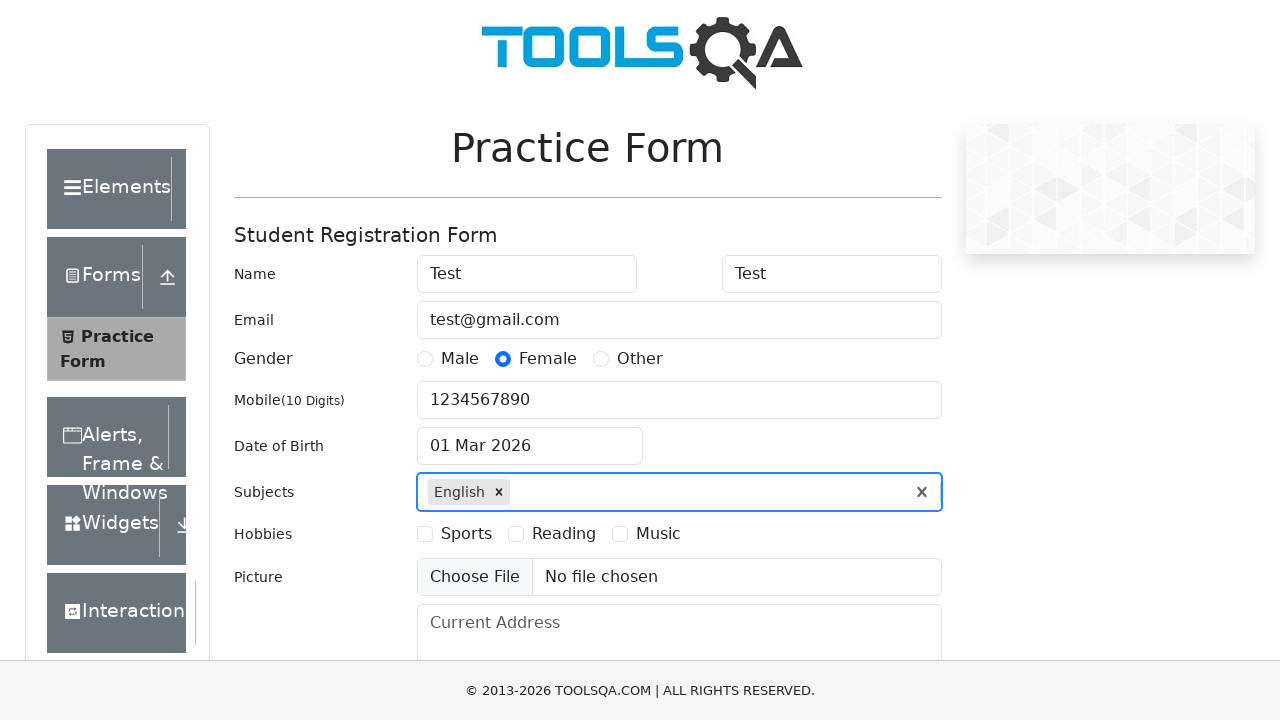

Selected Sports hobby checkbox at (466, 534) on label[for='hobbies-checkbox-1']
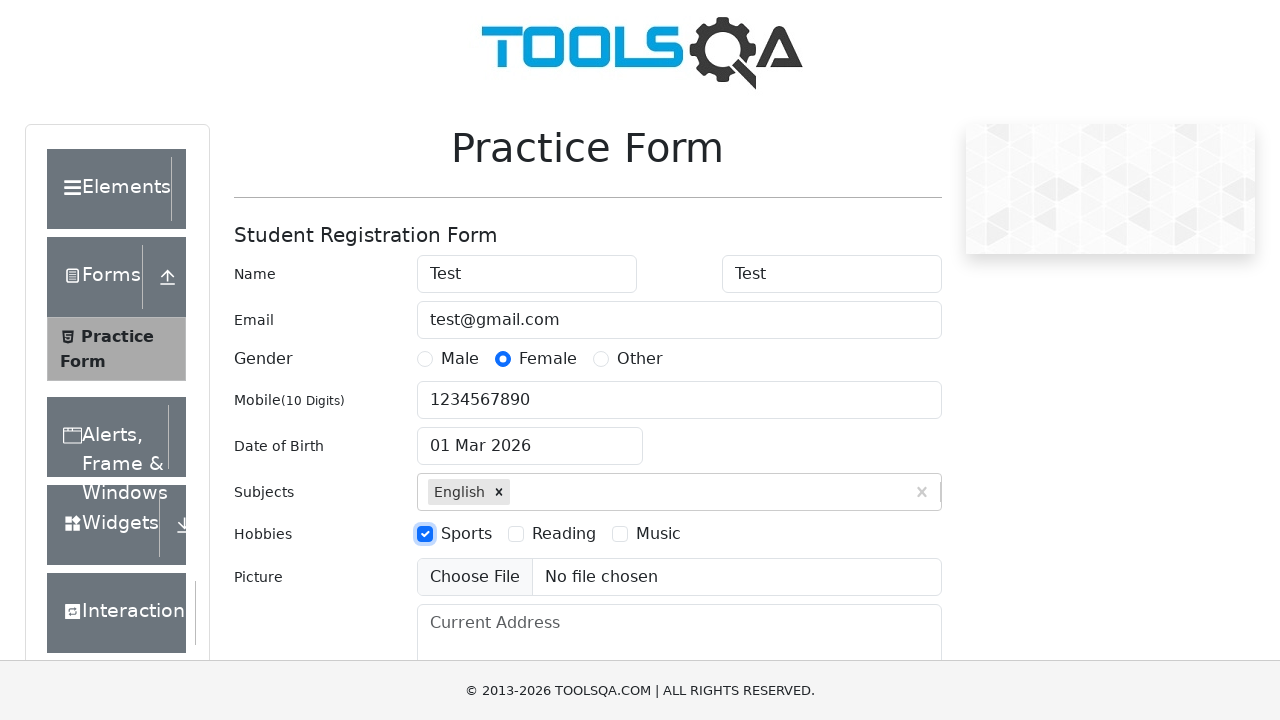

Filled address field with '123 Test Street, Test City' on [placeholder='Current Address']
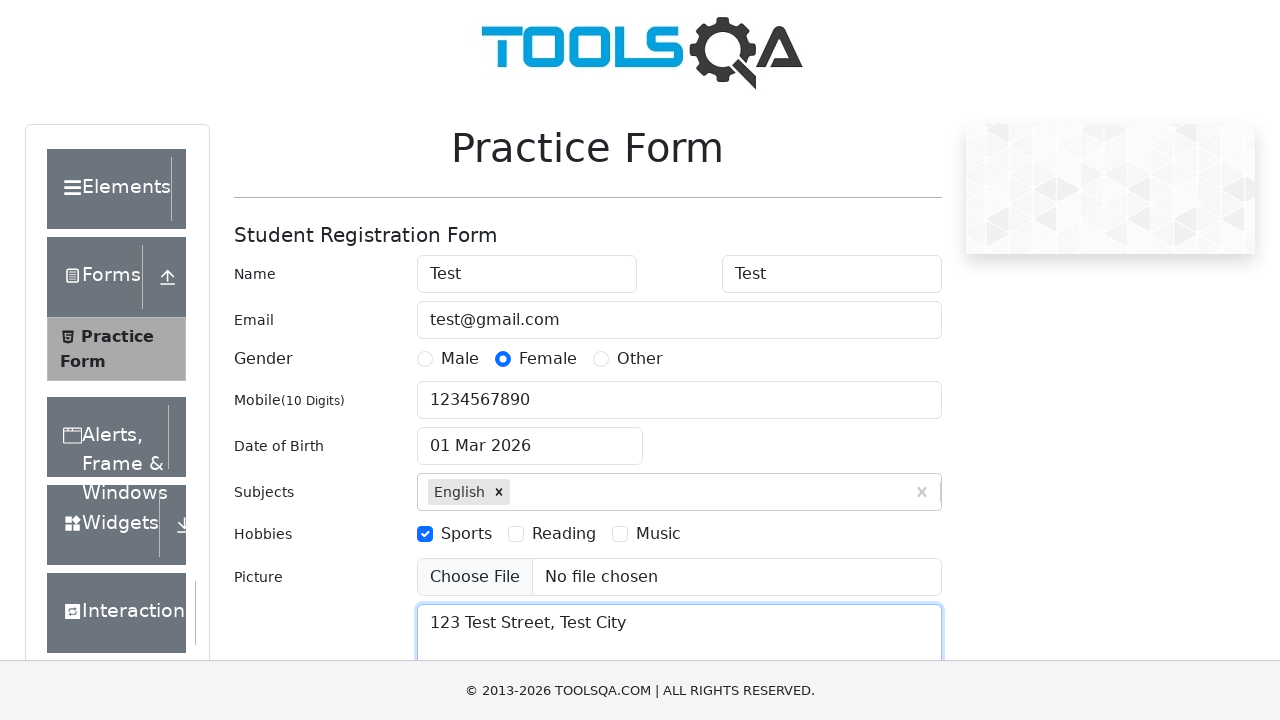

Filled state dropdown with 'NCR' on #react-select-3-input
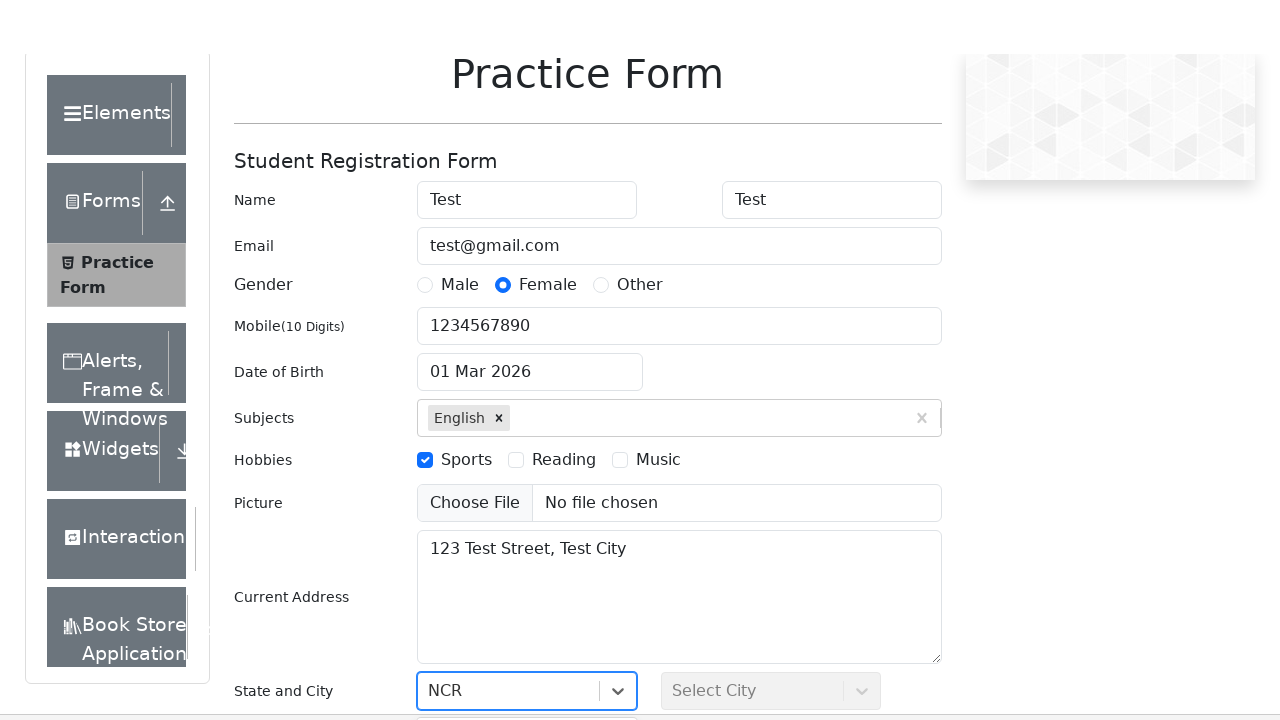

Pressed Enter to confirm state selection 'NCR' on #react-select-3-input
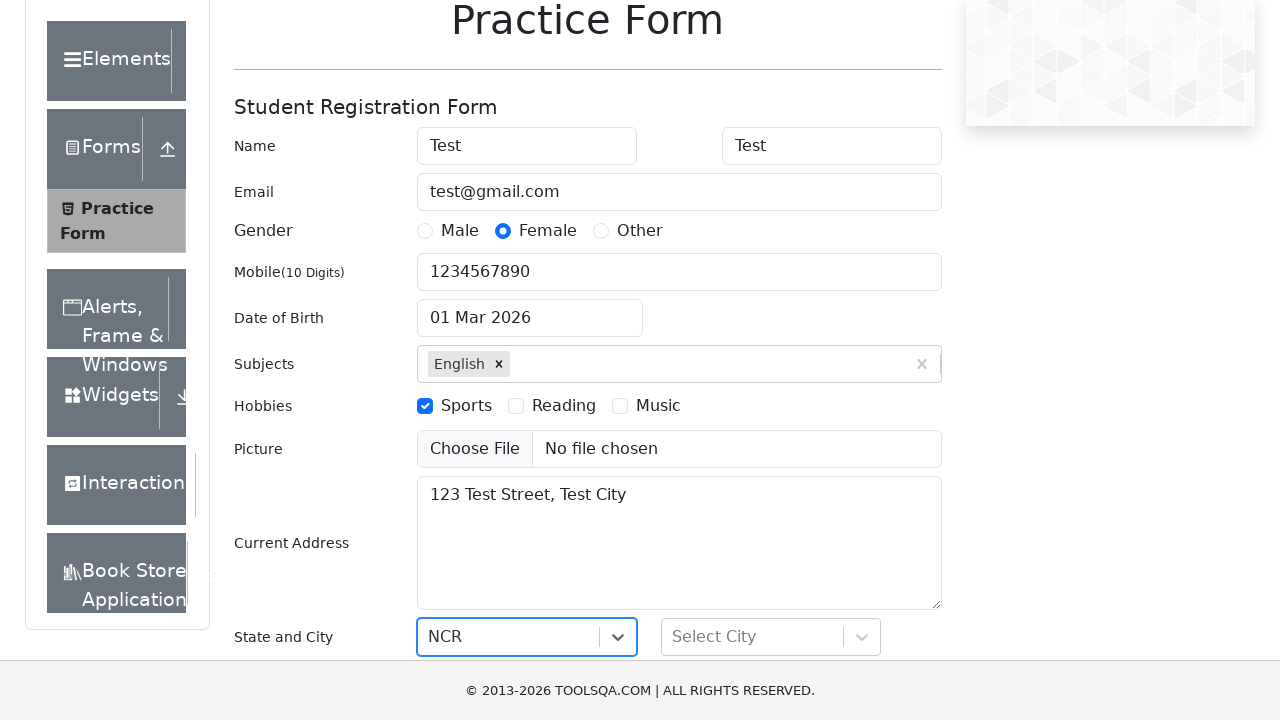

City dropdown selector is now available
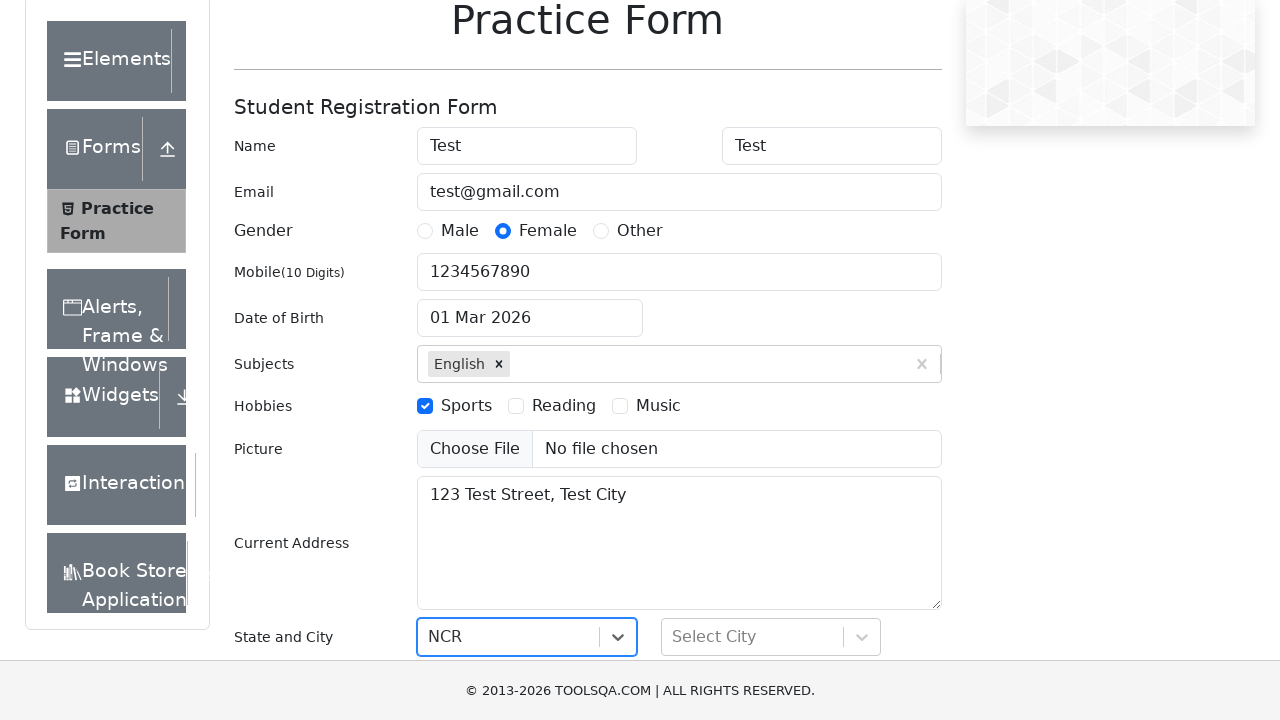

Filled city dropdown with 'Delhi' on #react-select-4-input
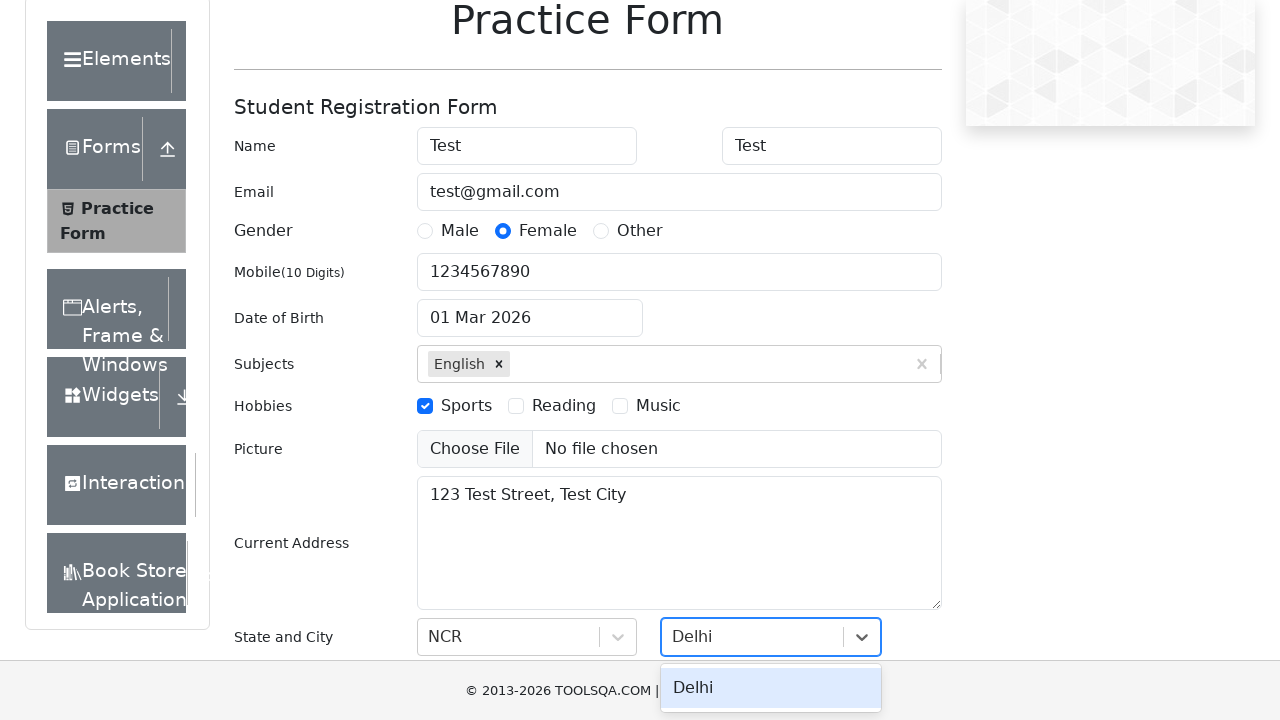

Pressed Enter to confirm city selection 'Delhi' on #react-select-4-input
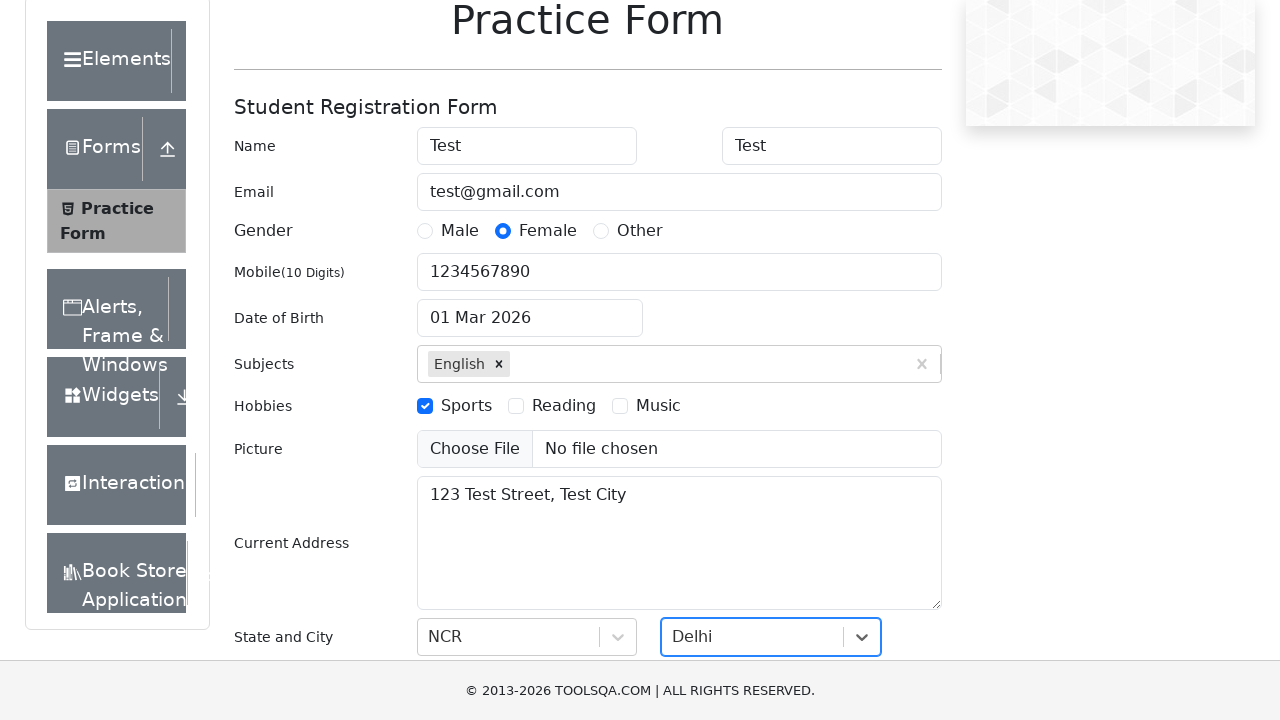

Clicked the submit button to submit the form at (885, 499) on #submit
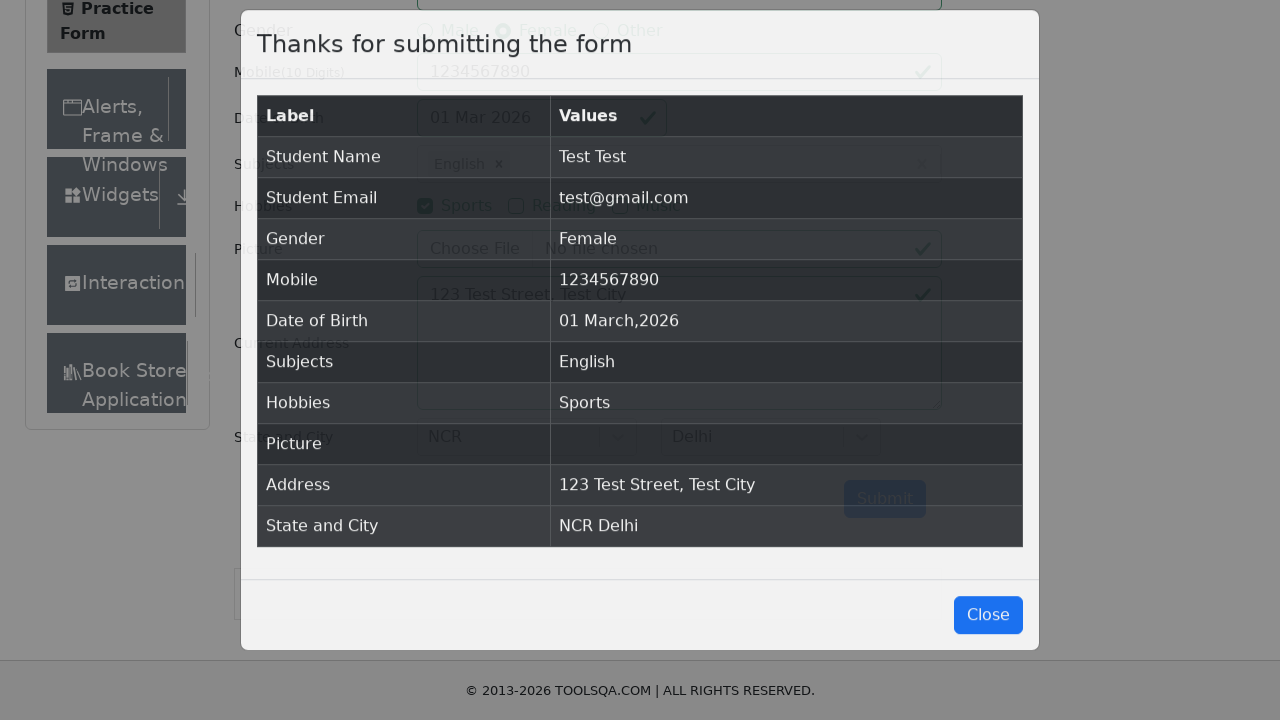

Confirmation table appeared after form submission
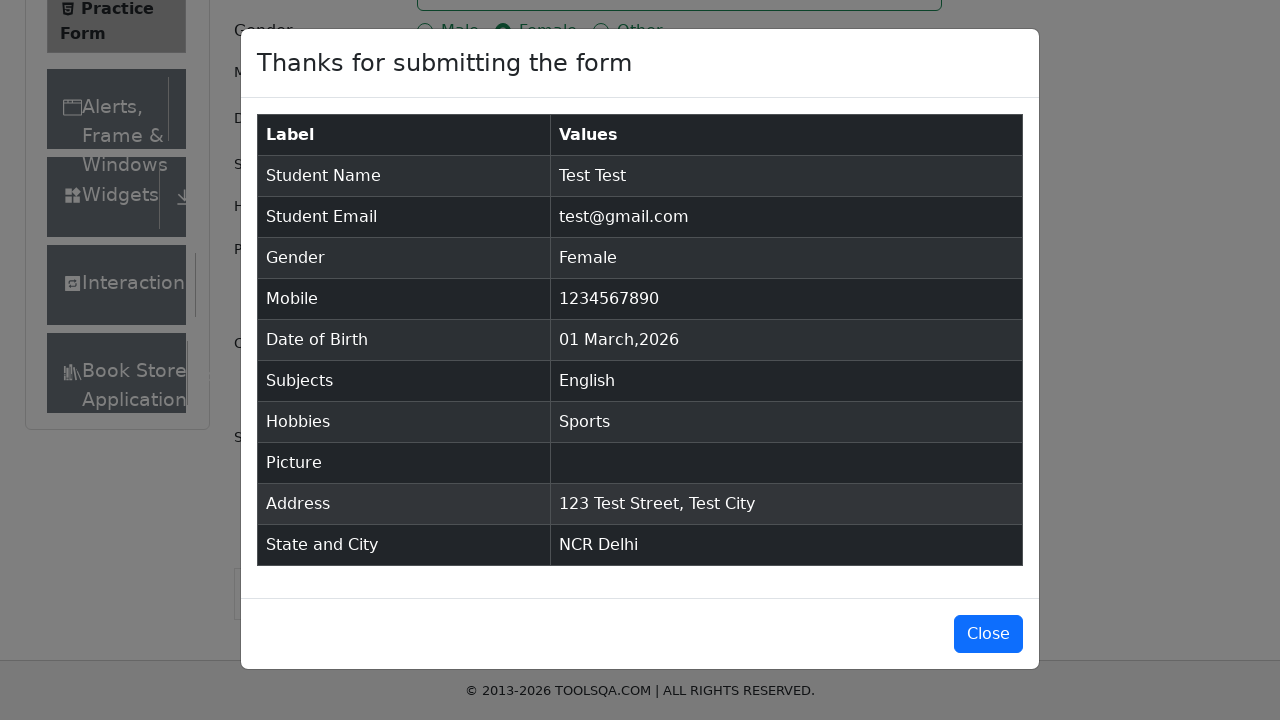

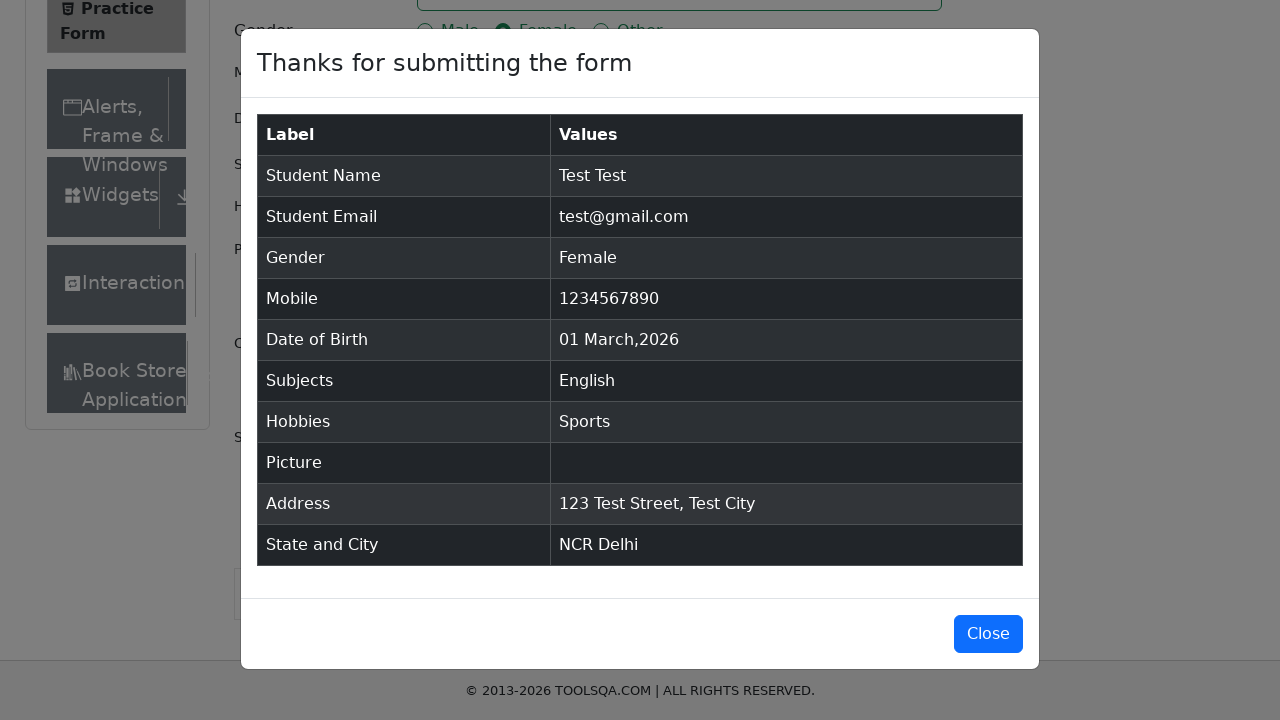